Tests alert handling by clicking an alert button and accepting the alert

Starting URL: https://formy-project.herokuapp.com/switch-window

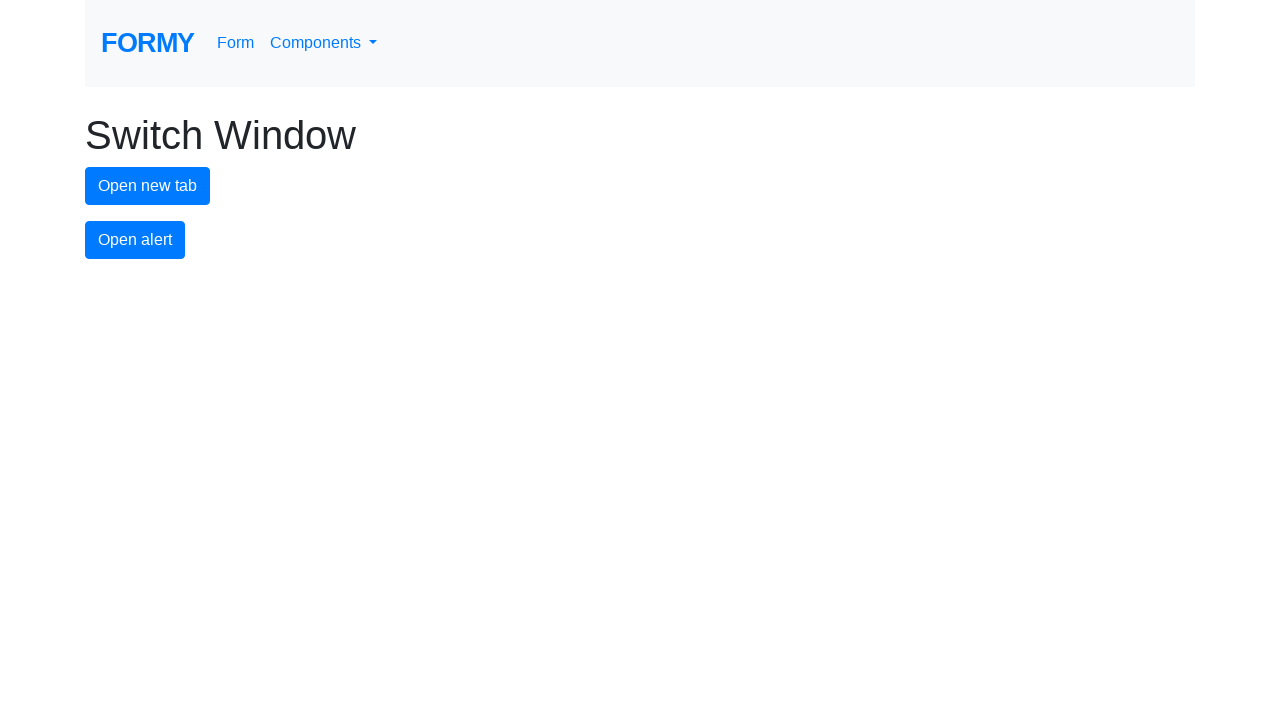

Set up dialog handler to automatically accept alerts
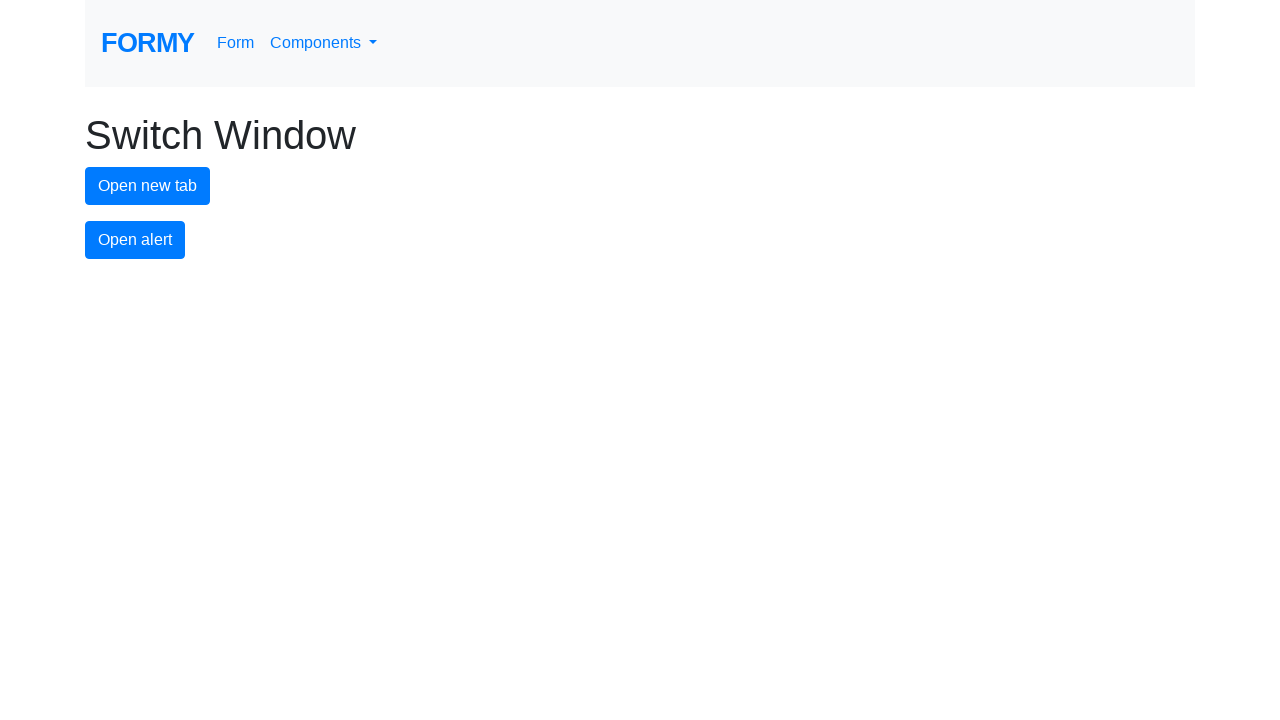

Clicked alert button to trigger alert dialog at (135, 240) on #alert-button
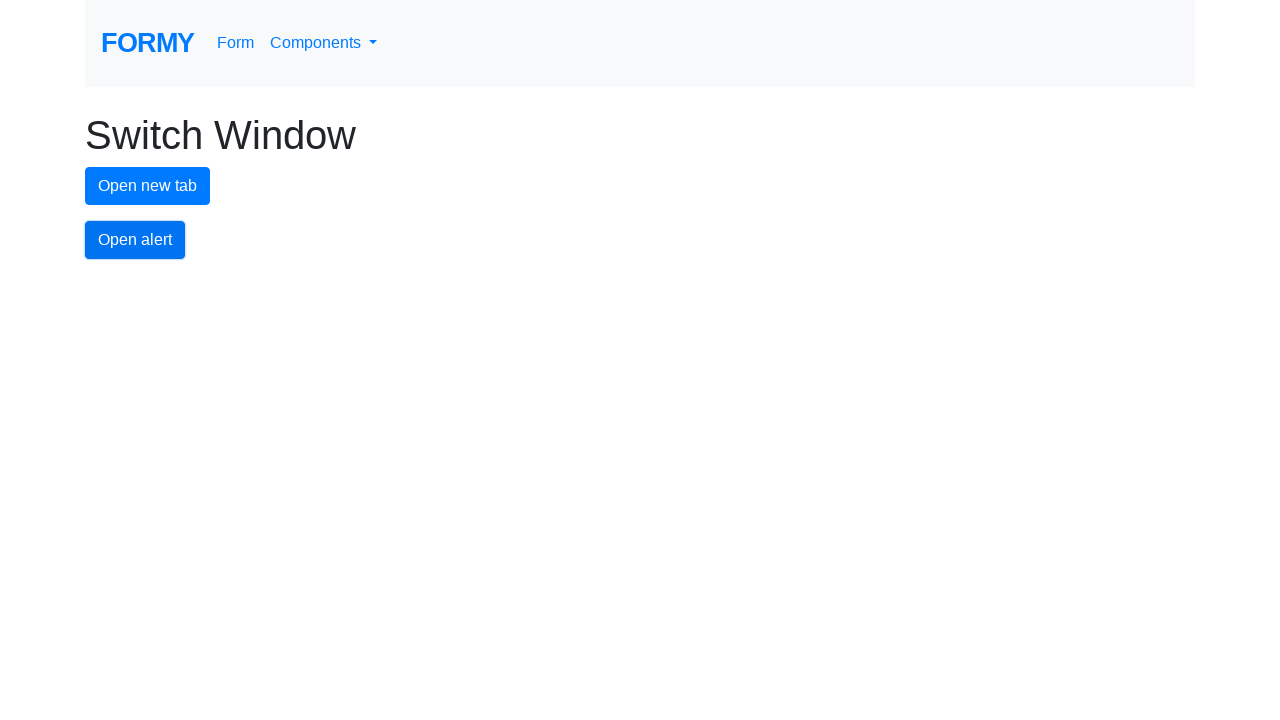

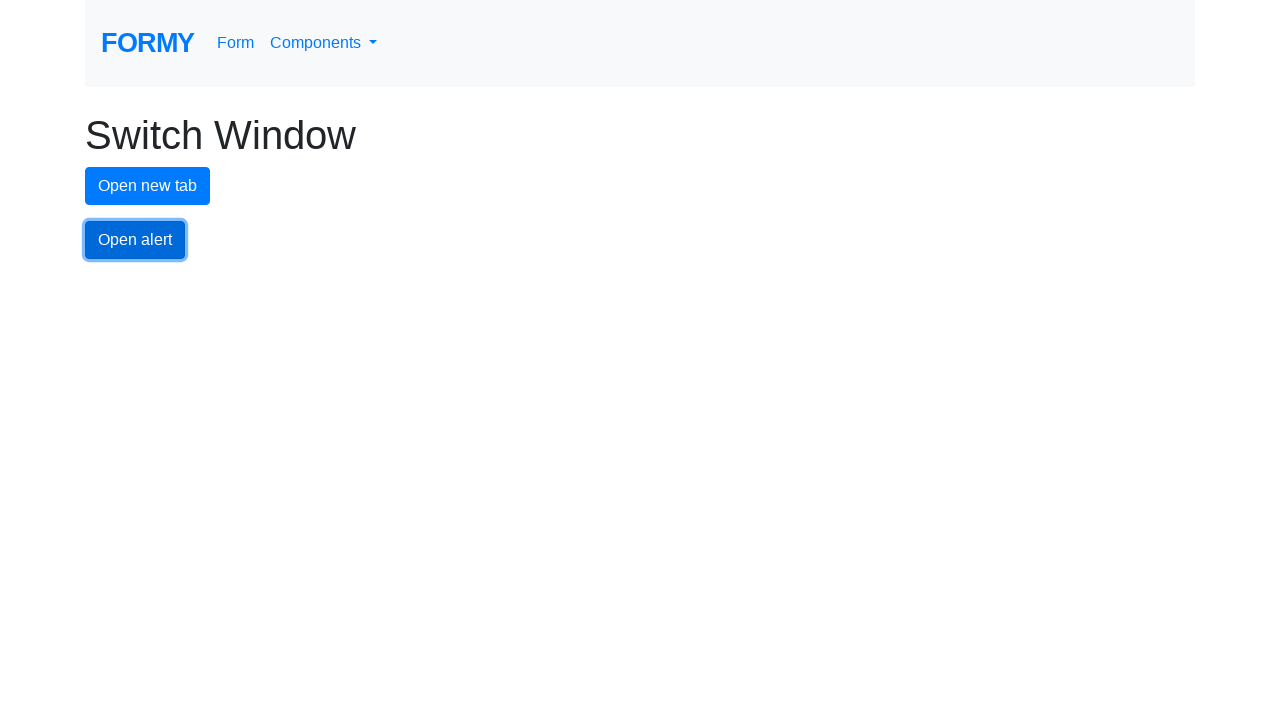